Tests JavaScript prompt functionality on W3Schools by clicking a button, entering text in the prompt dialog, and verifying the result is displayed on the page

Starting URL: https://www.w3schools.com/js/tryit.asp?filename=tryjs_prompt

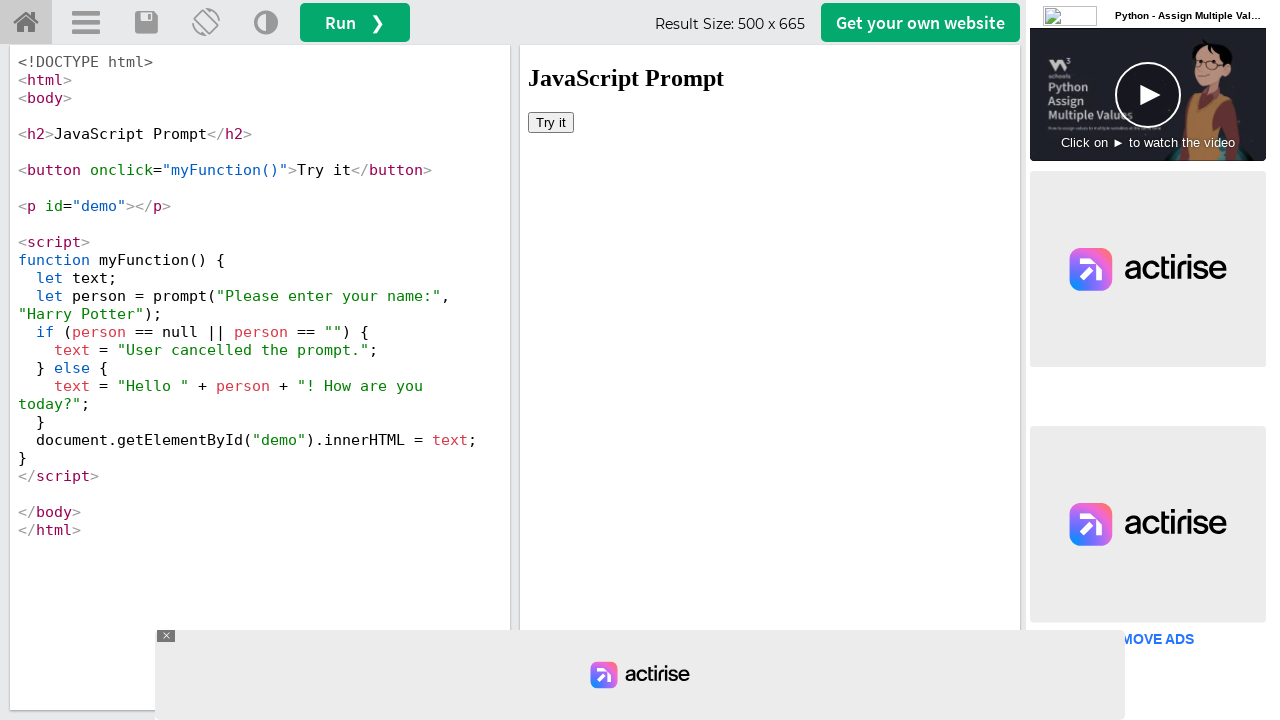

Located iframe containing the demo
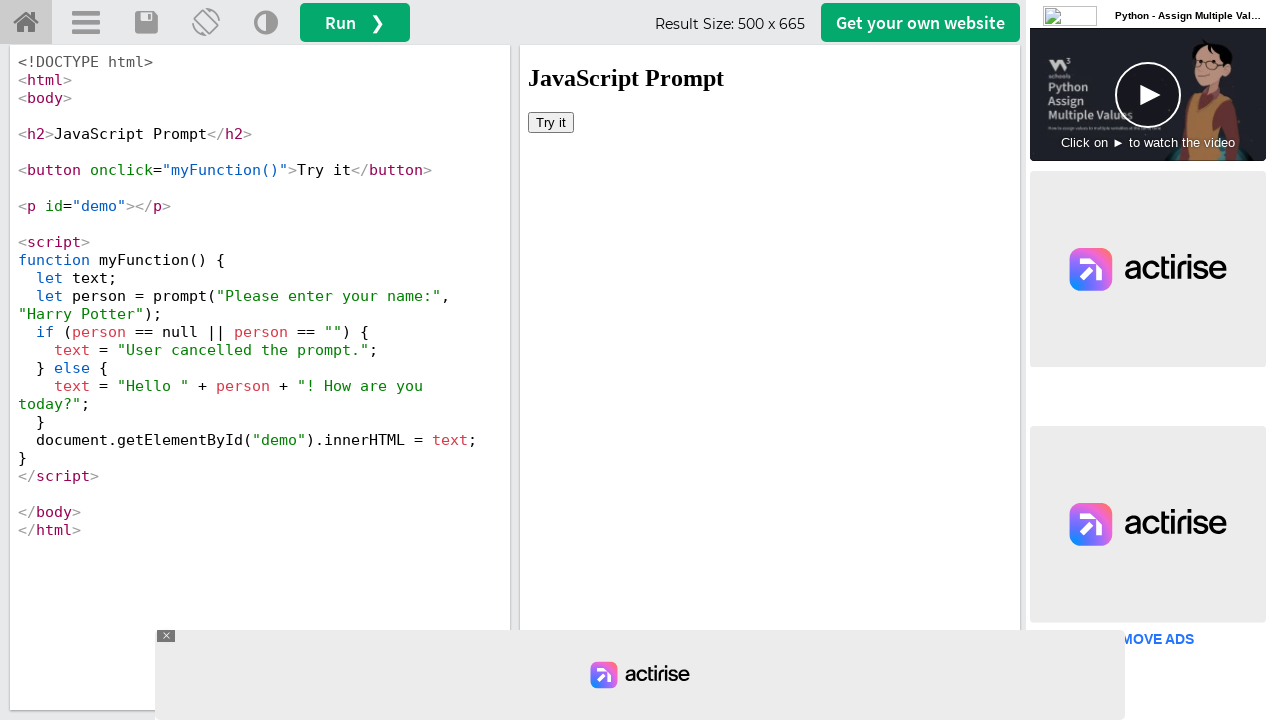

Clicked 'Try it' button to trigger JavaScript prompt at (551, 122) on iframe[id='iframeResult'] >> internal:control=enter-frame >> button:has-text('Tr
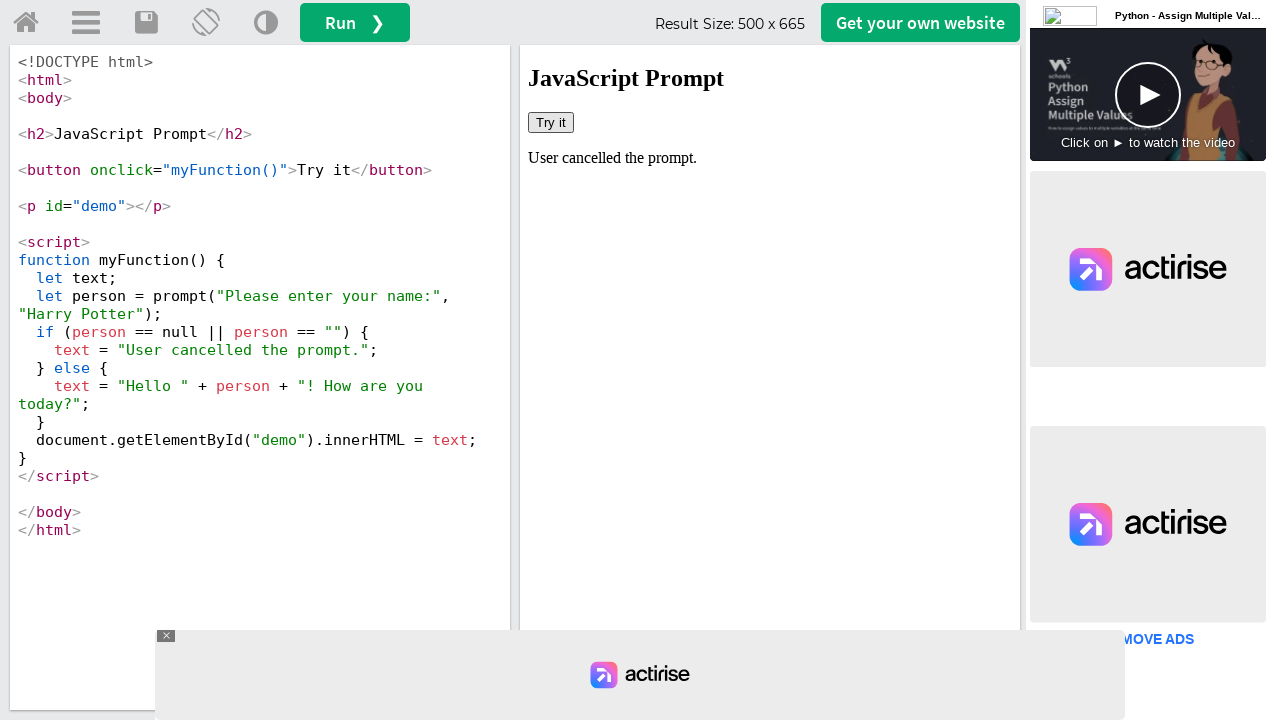

Set up dialog handler to accept prompt with 'Vishali'
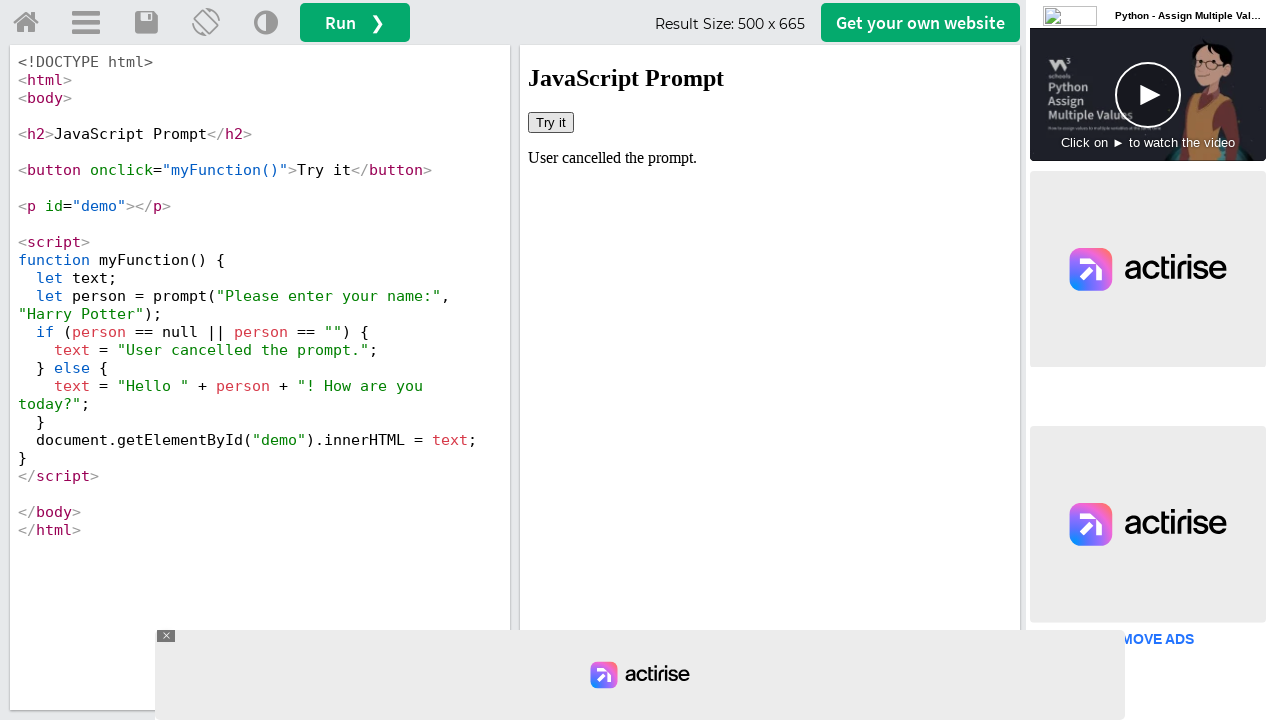

Result text element appeared on page
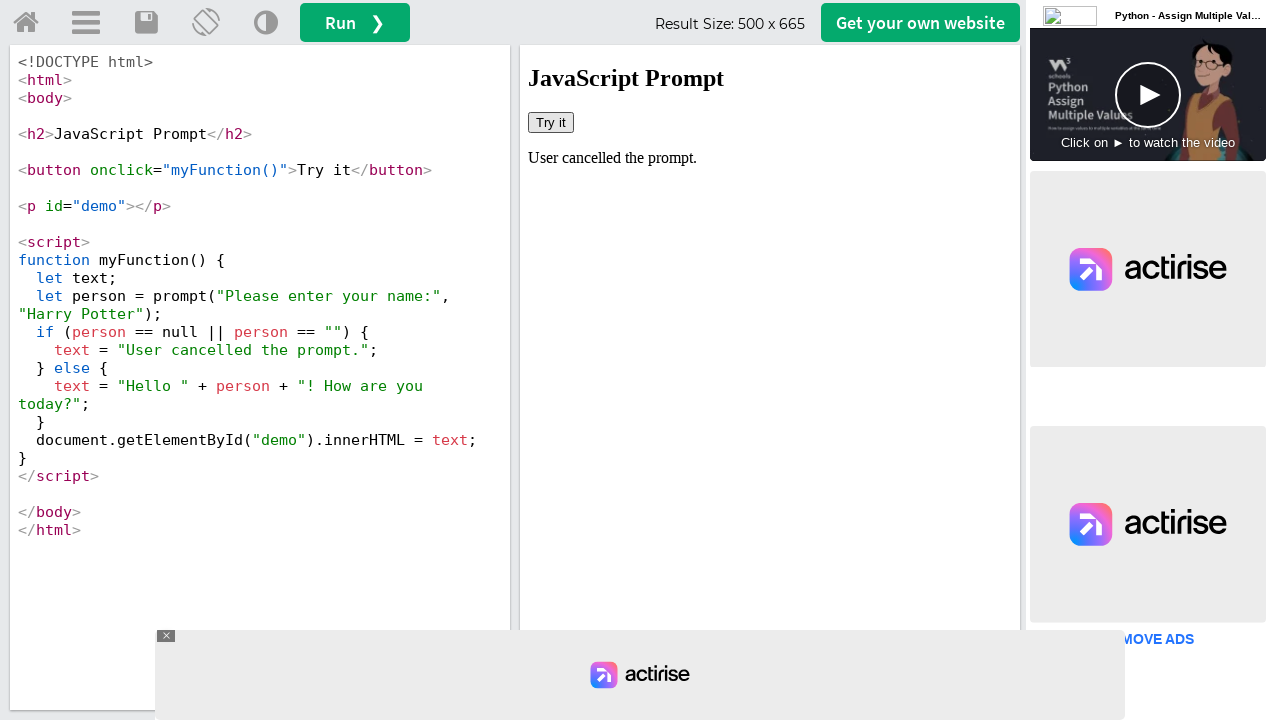

Retrieved verification text: User cancelled the prompt.
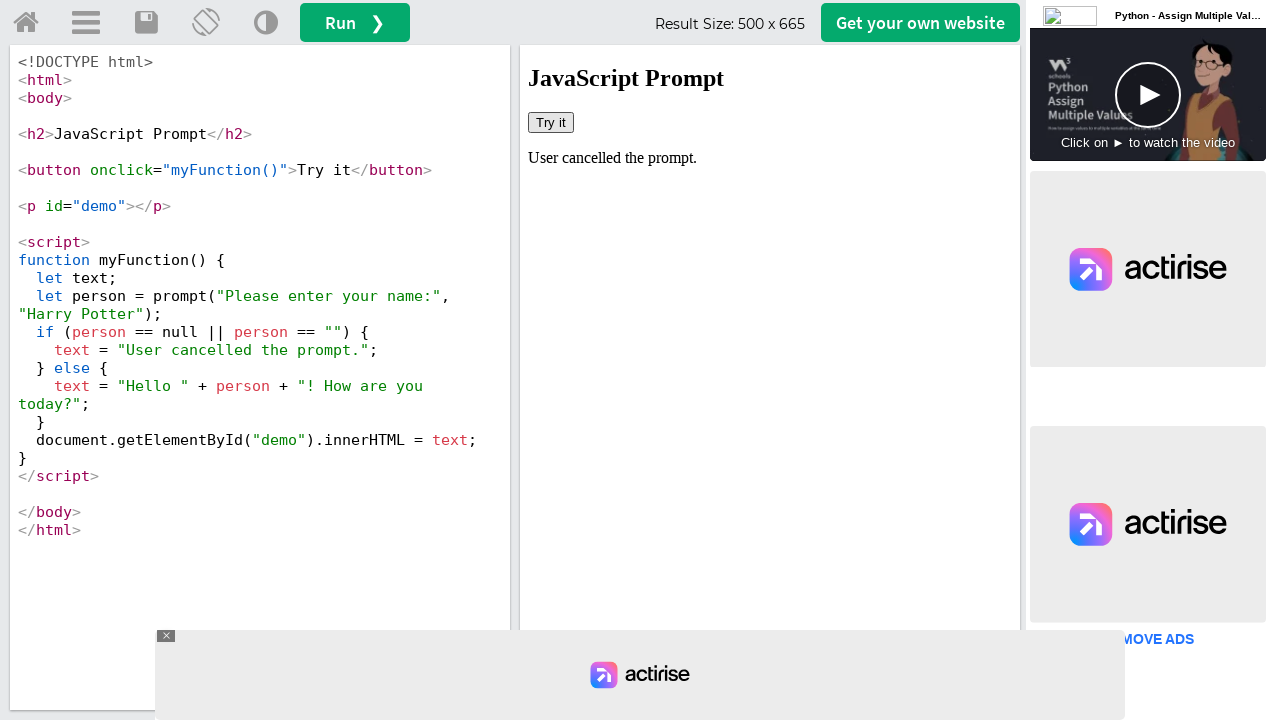

Printed verification text to console
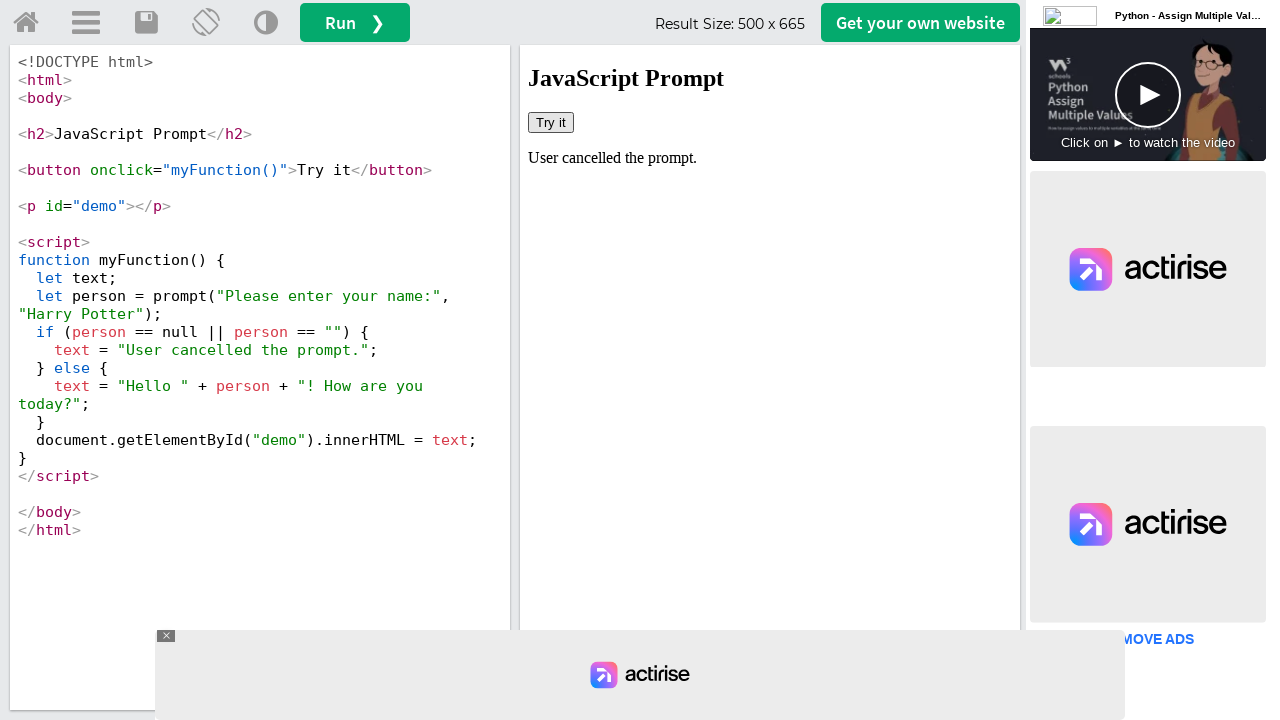

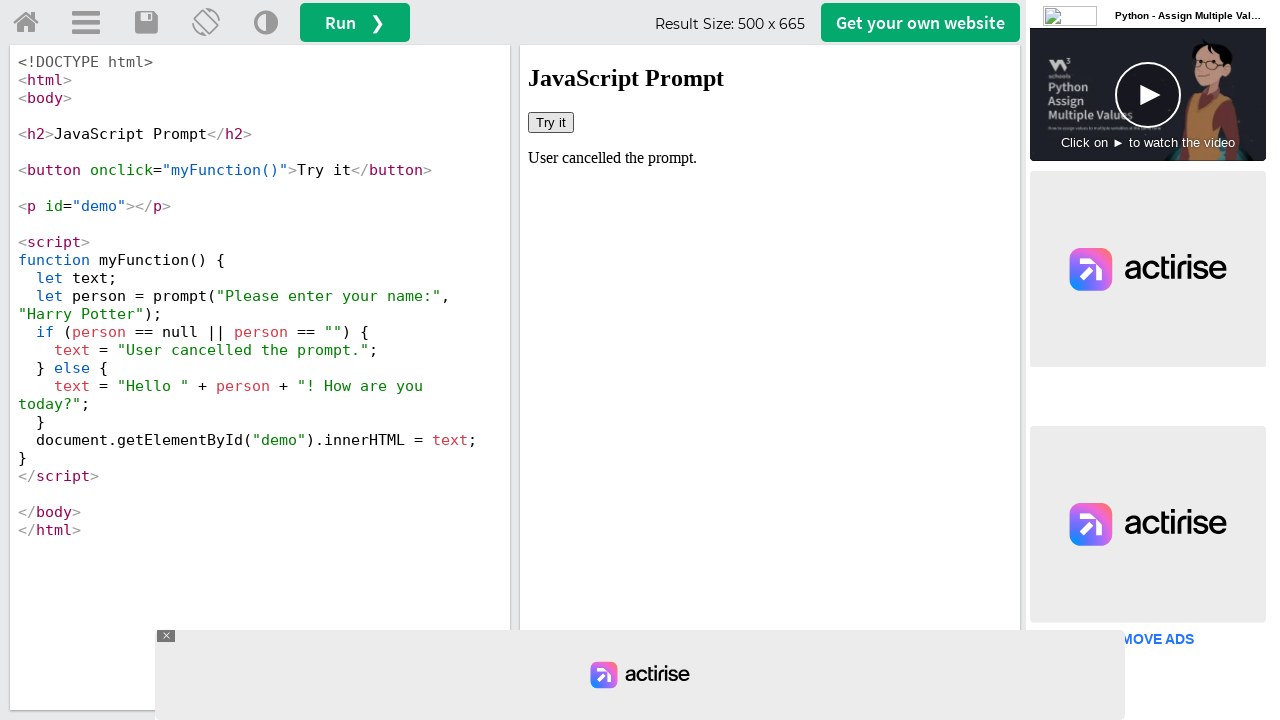